Tests file upload functionality by selecting a file and submitting the upload form on a public test site

Starting URL: http://the-internet.herokuapp.com/upload

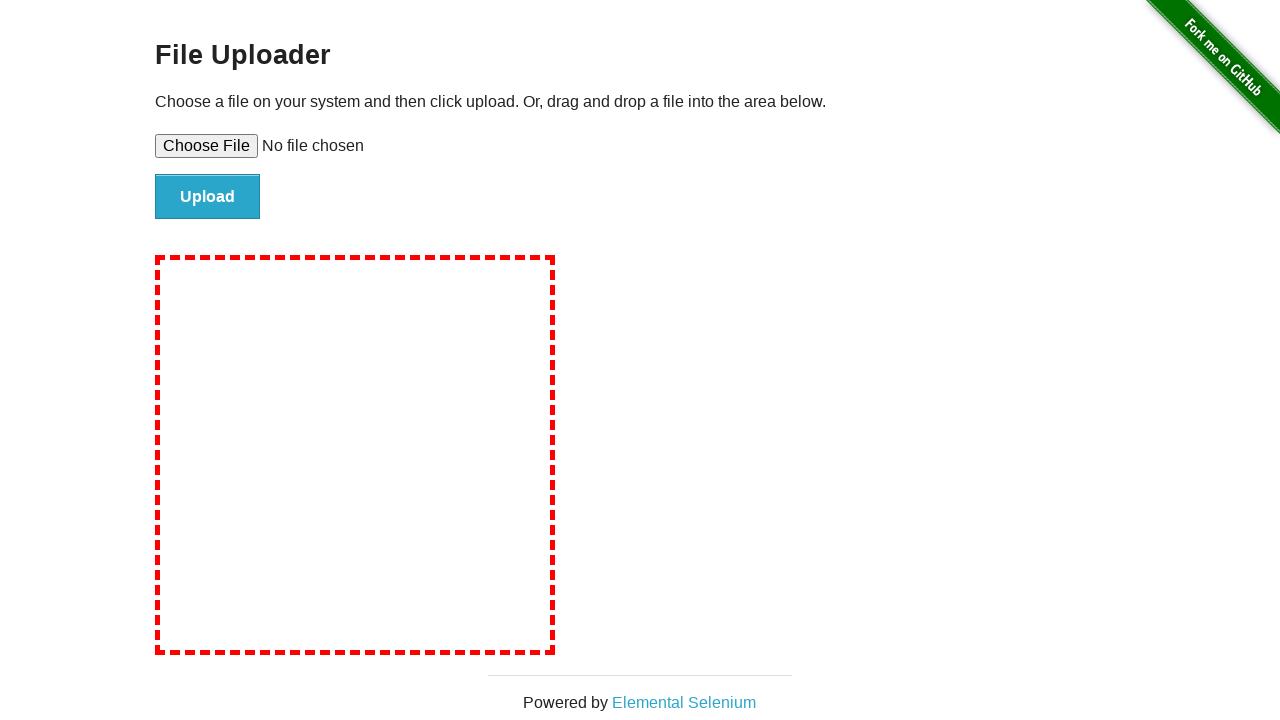

Created temporary test file for upload
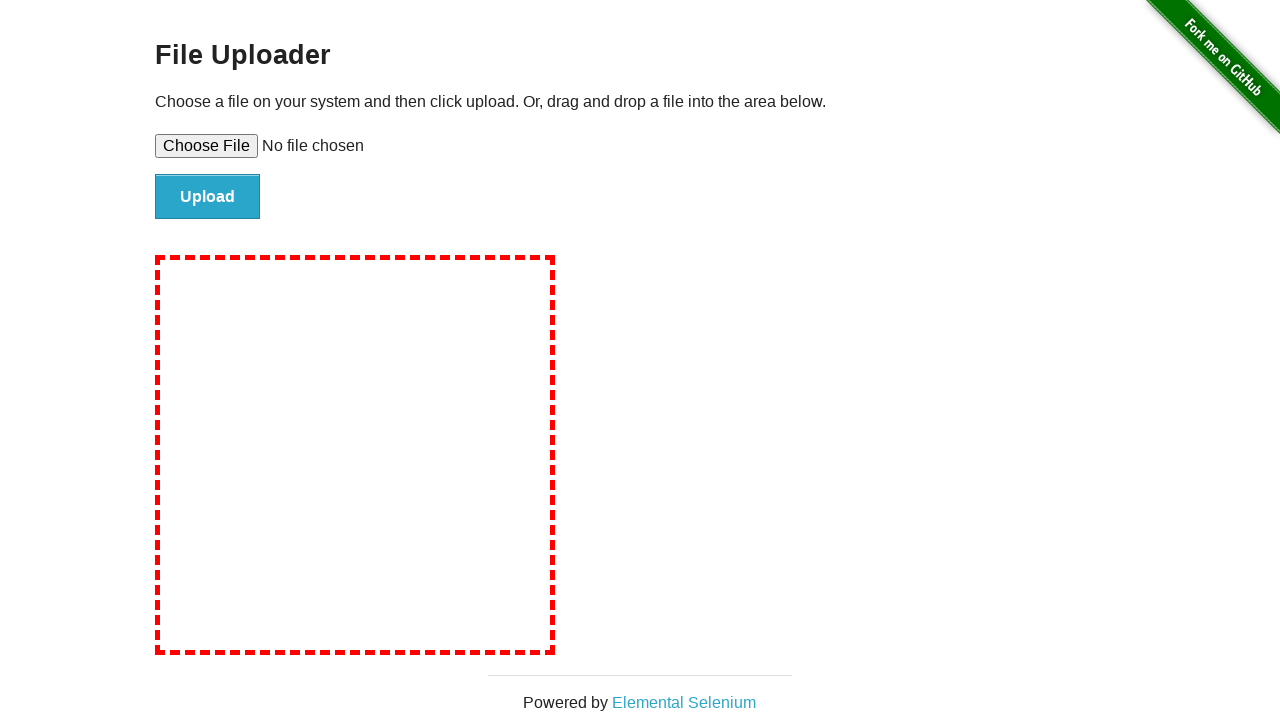

Selected file for upload via file input
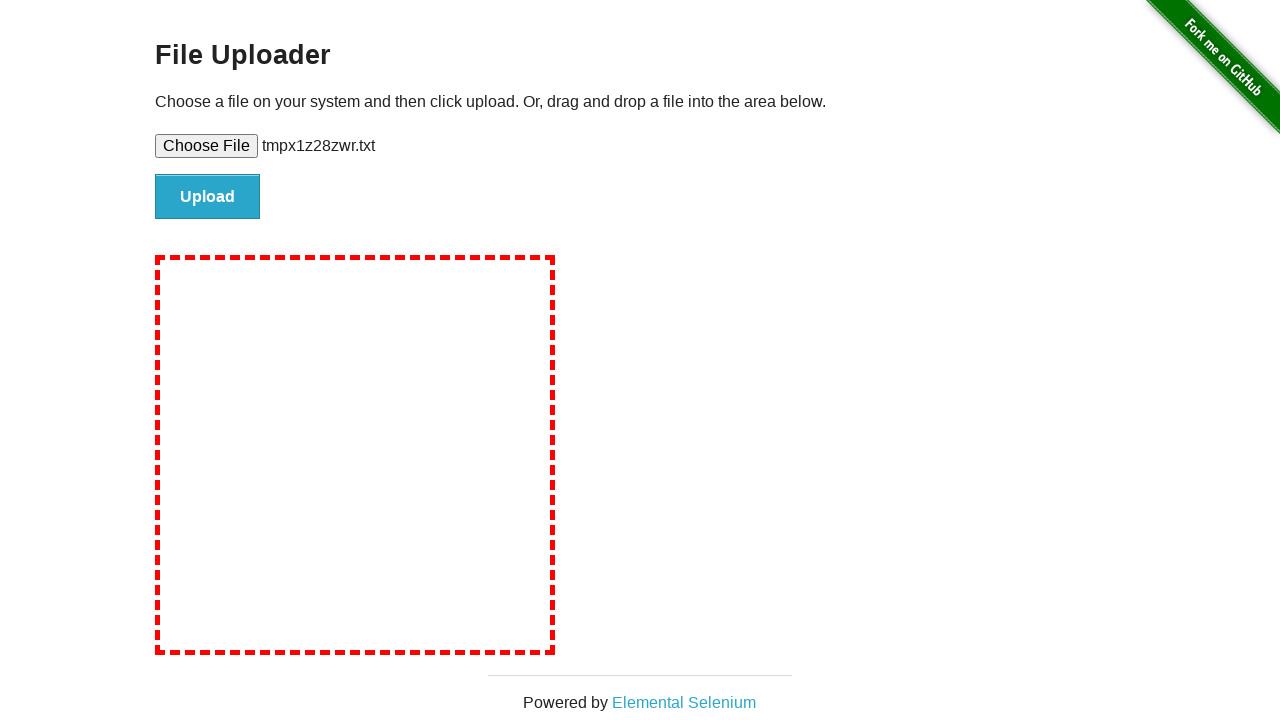

Clicked submit button to upload file at (208, 197) on #file-submit
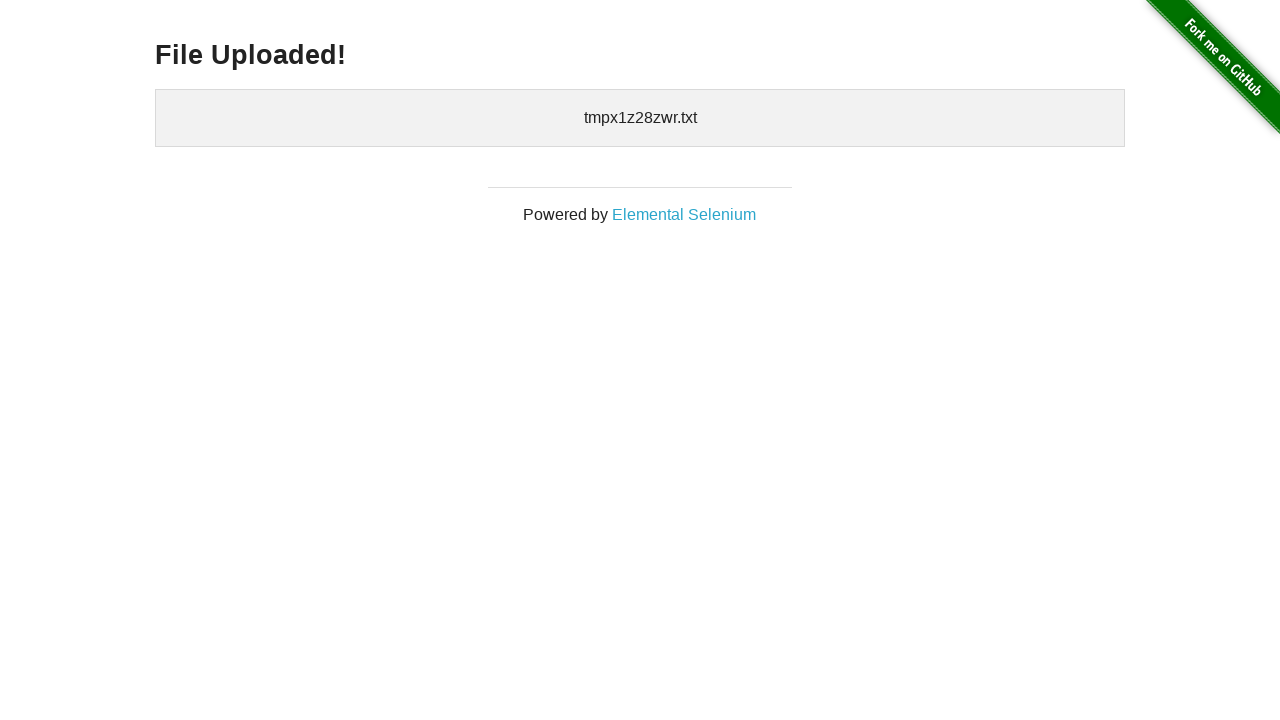

Upload confirmation page loaded successfully
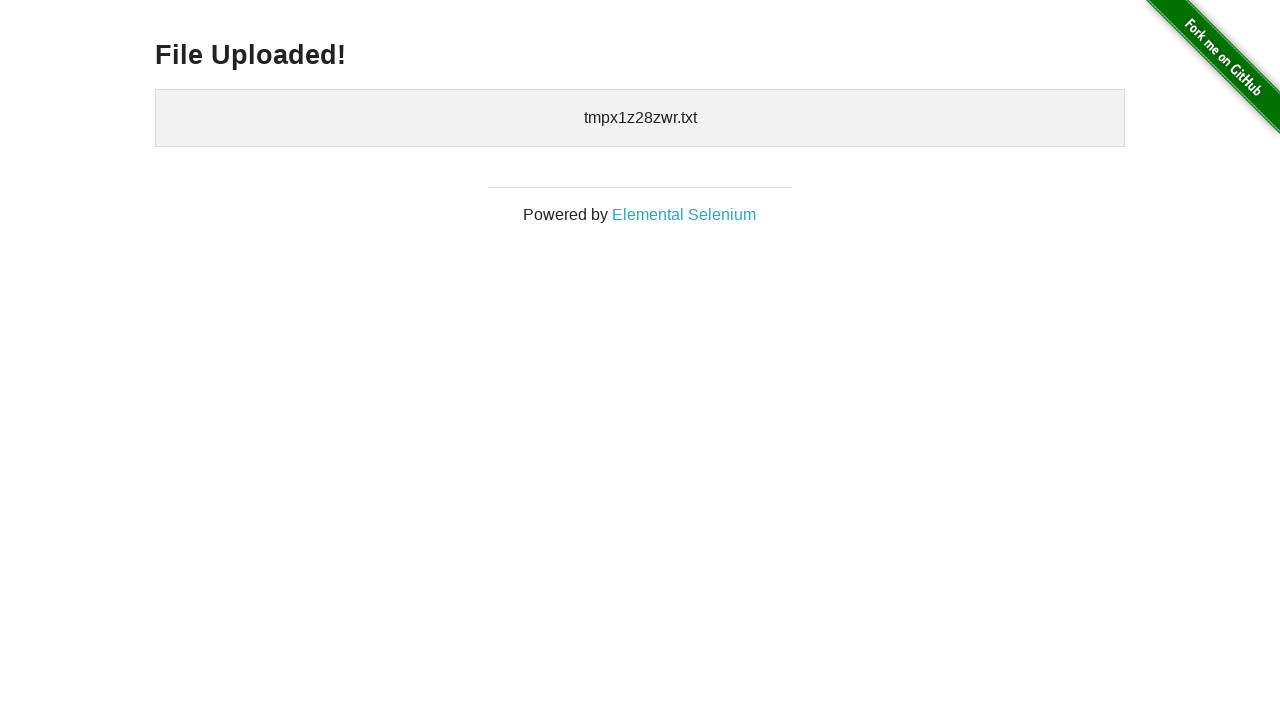

Cleaned up temporary test file
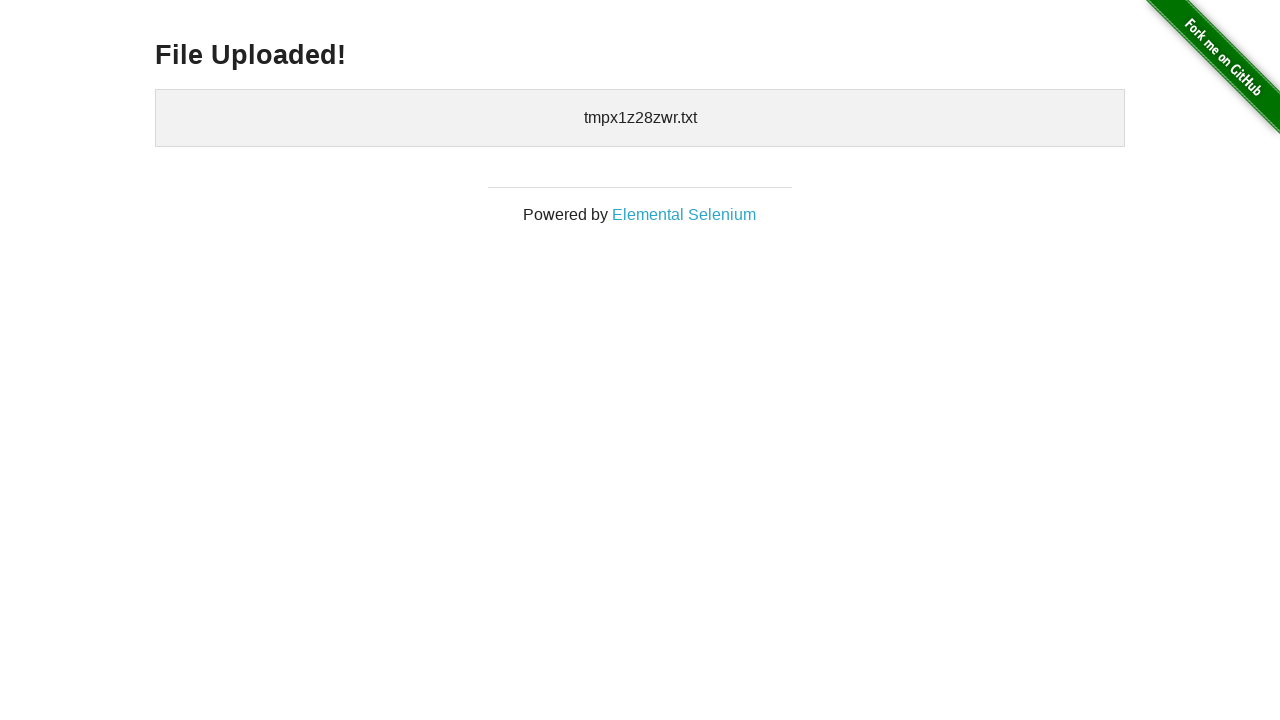

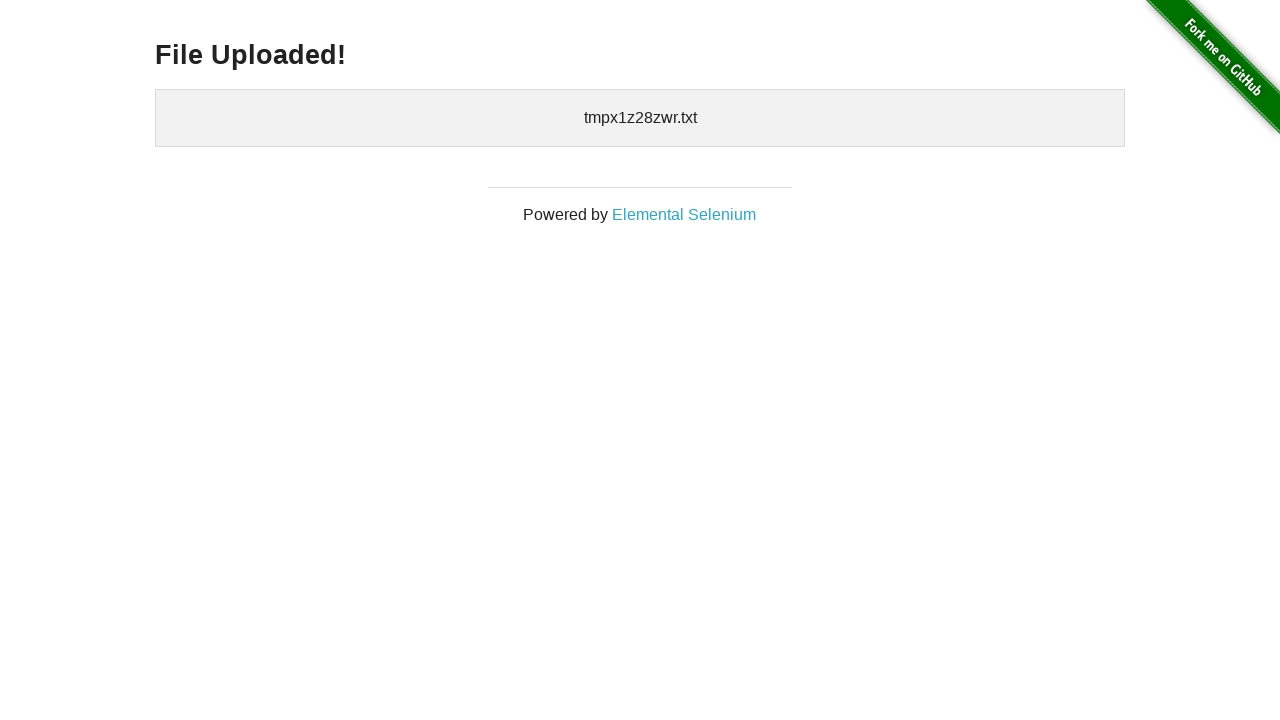